Tests that clicking on "simpleLink" and "dynamicLink" links opens new browser tabs by verifying multiple window handles exist after clicking.

Starting URL: https://demoqa.com/links

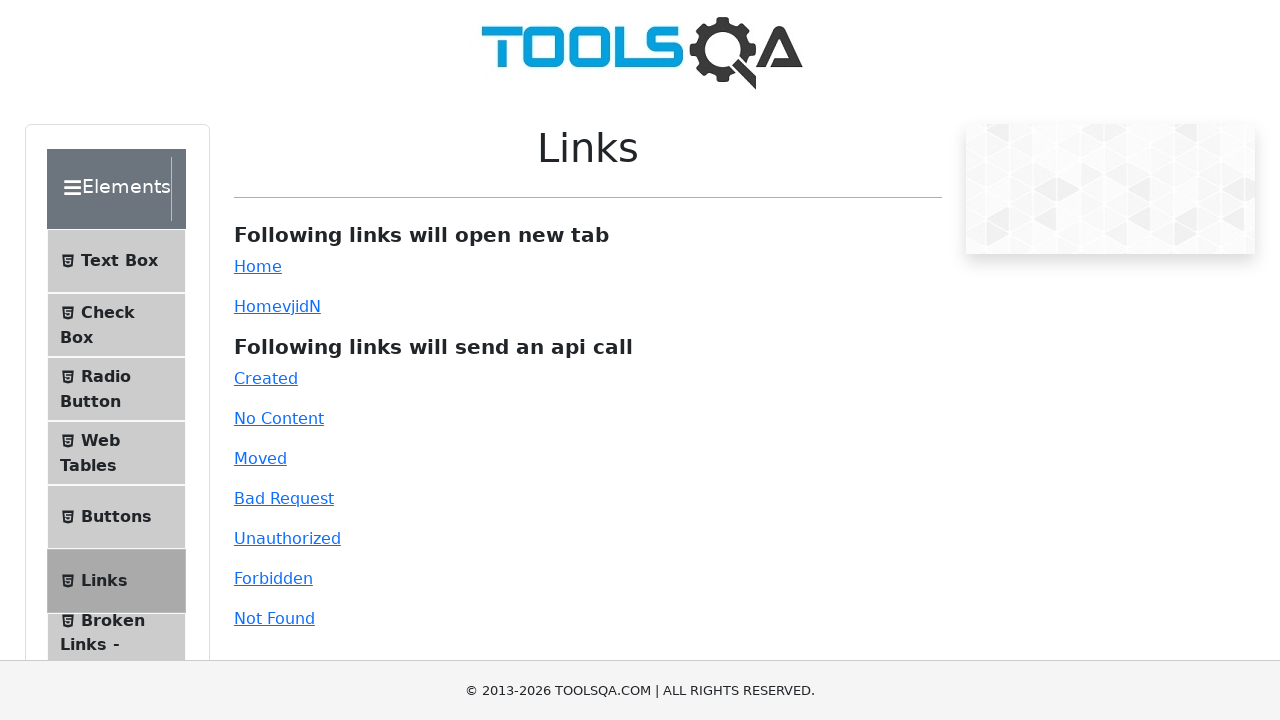

Removed fixed banner element
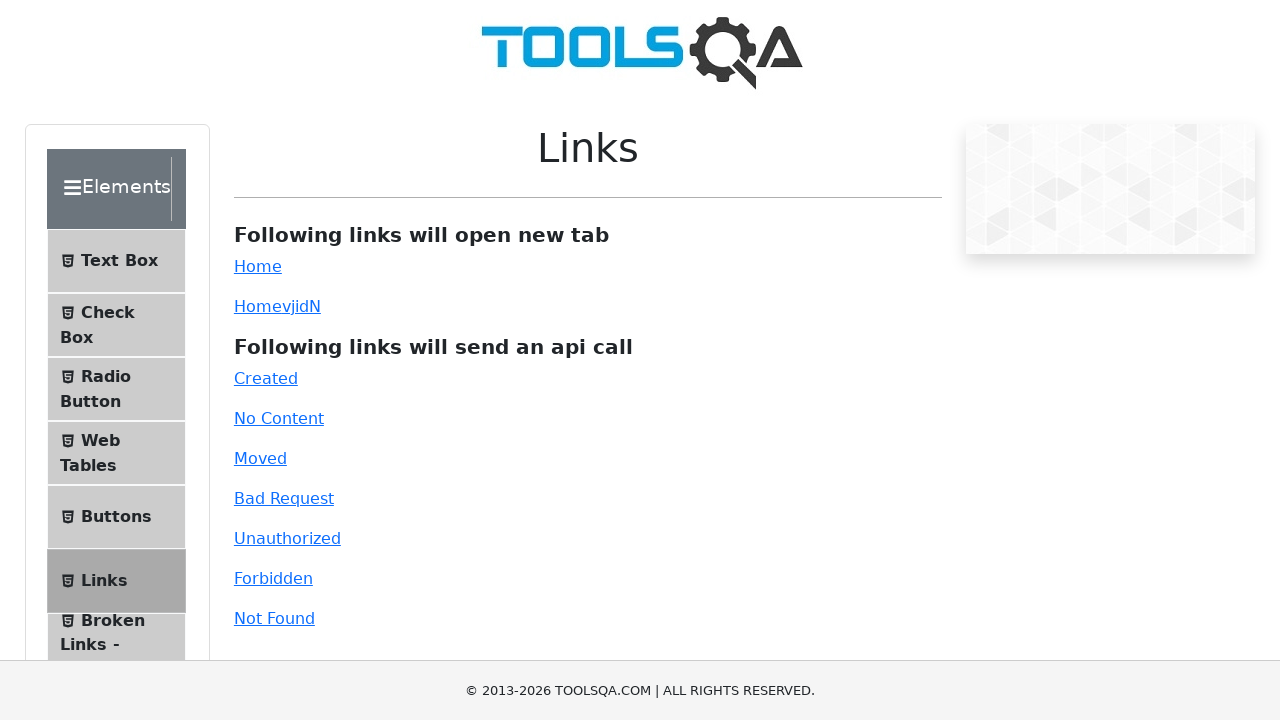

Removed footer element
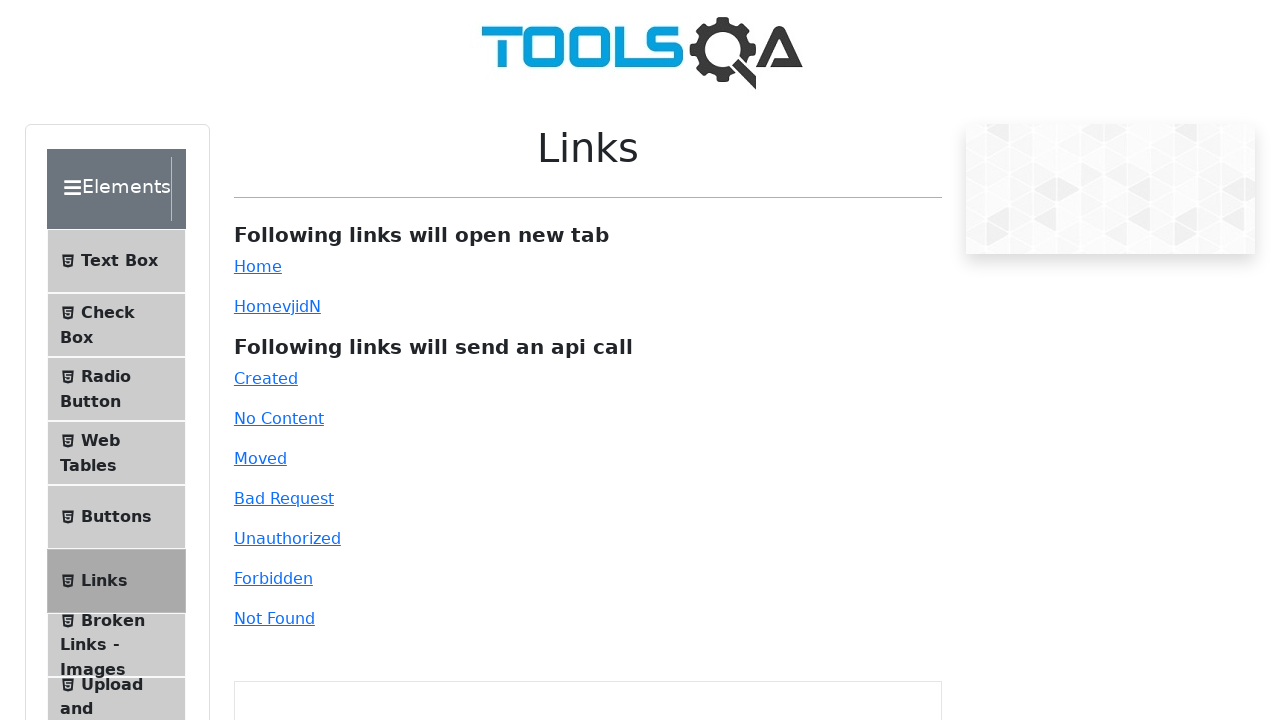

Clicked simpleLink to open new tab at (258, 266) on #simpleLink
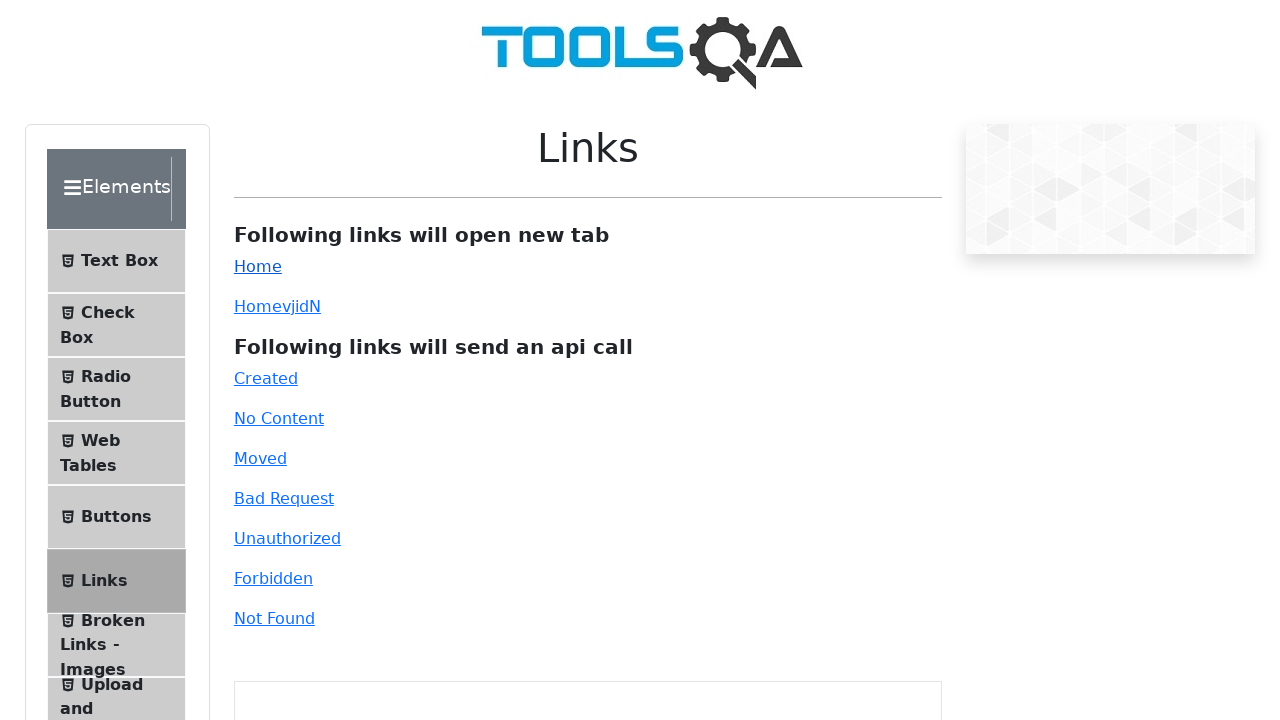

Waited 500ms for new tab to open
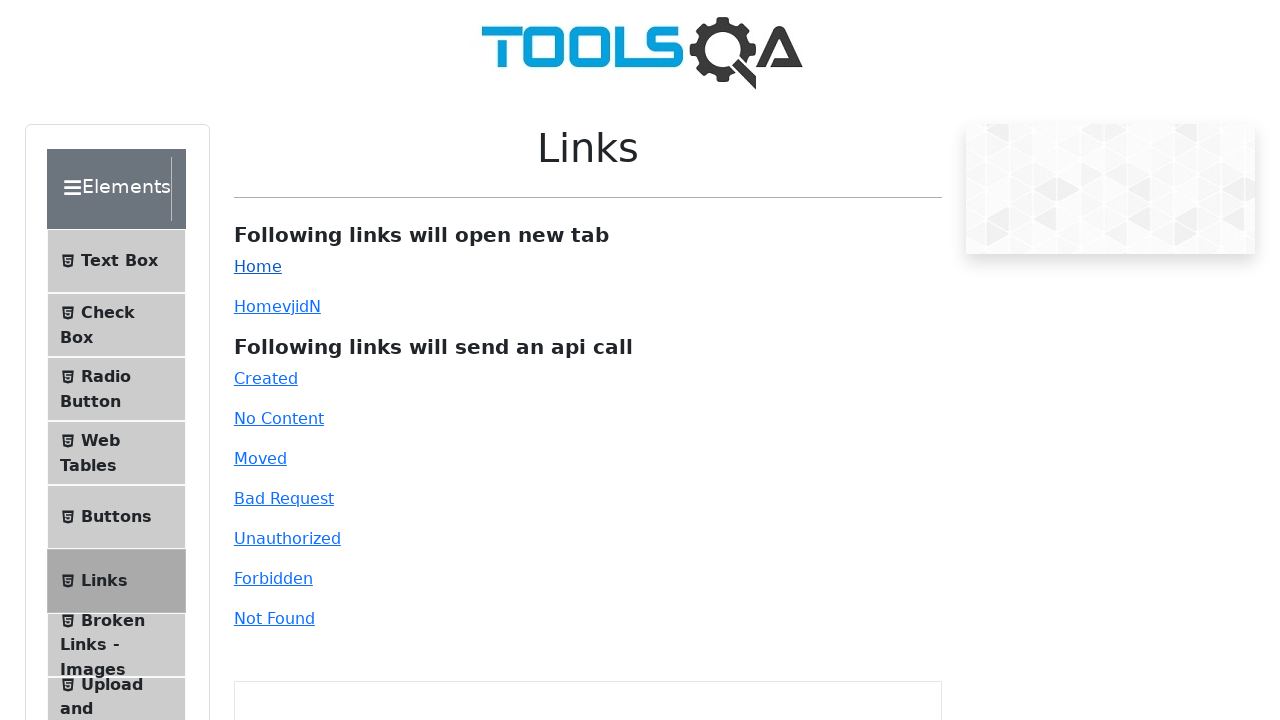

Verified new tab opened for simpleLink (multiple window handles exist)
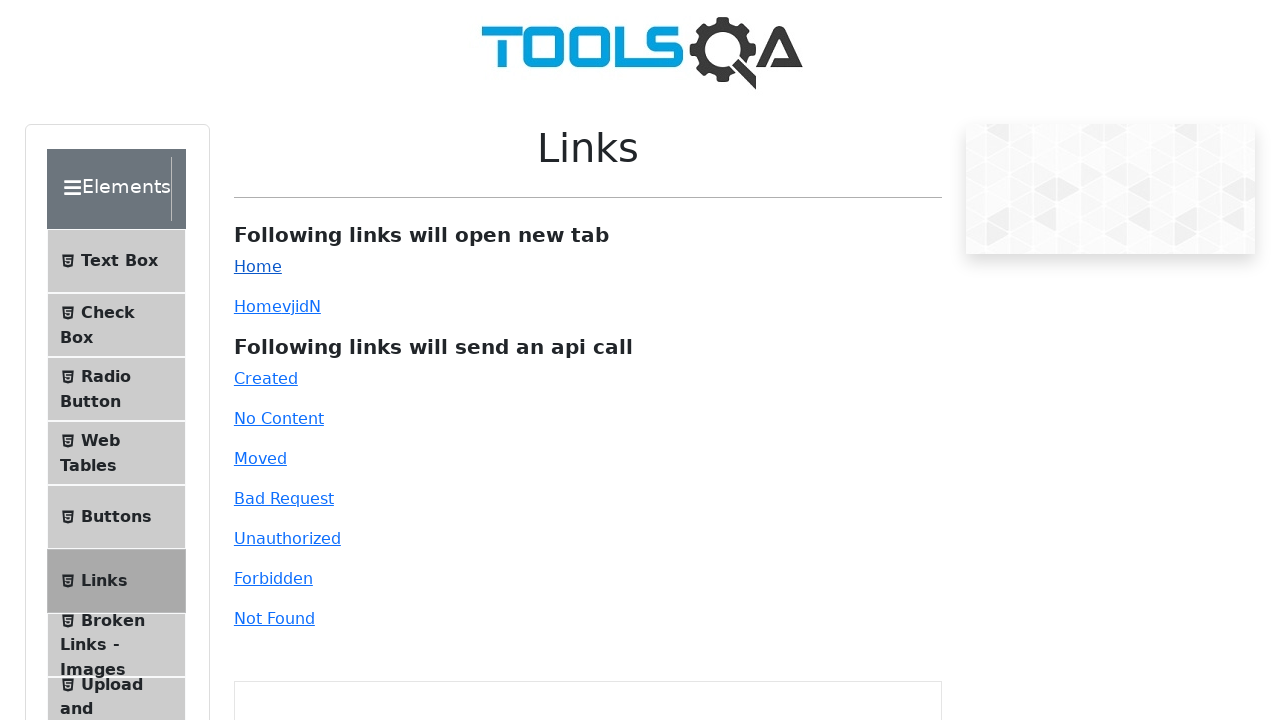

Closed the new tab opened by simpleLink
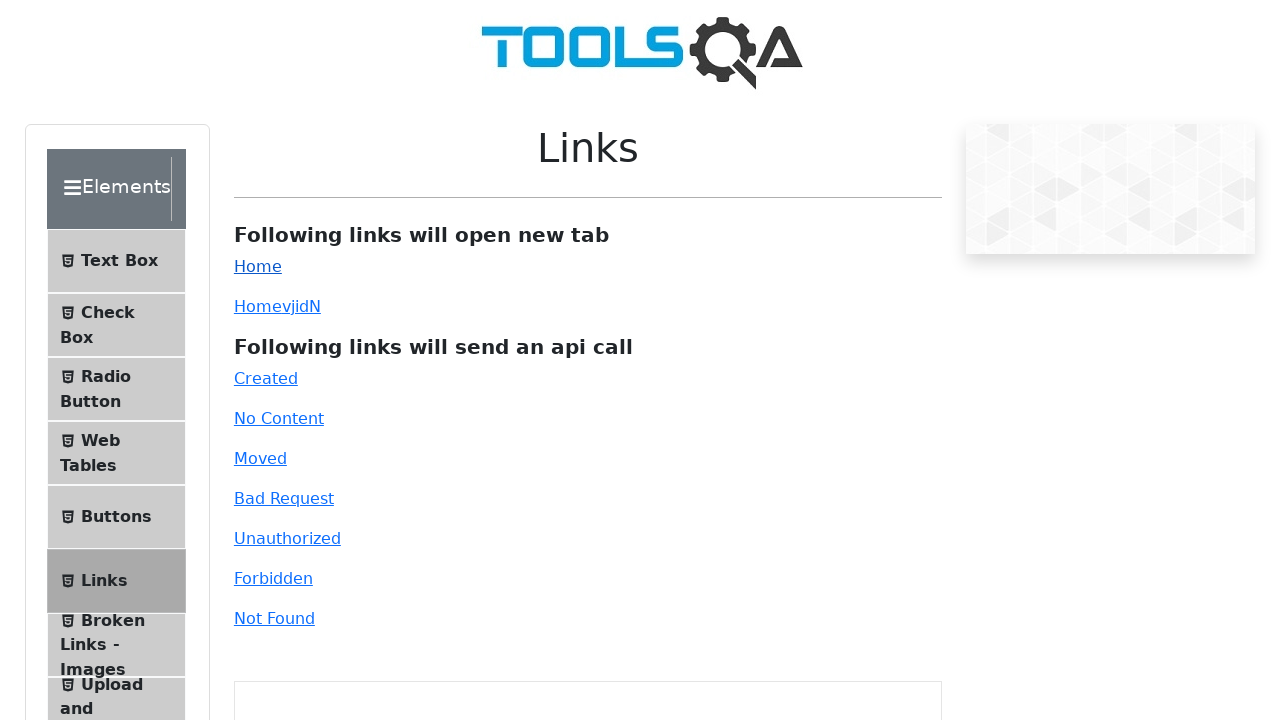

Clicked dynamicLink to open new tab at (258, 306) on #dynamicLink
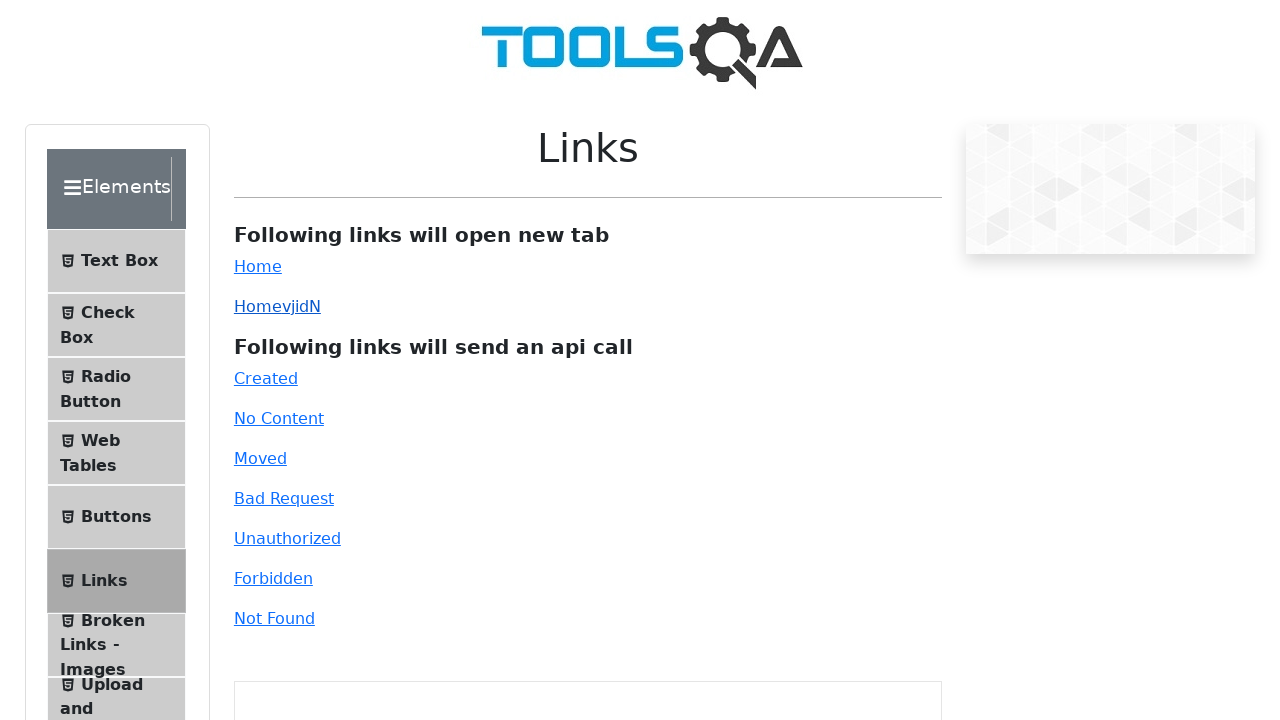

Waited 500ms for new tab to open
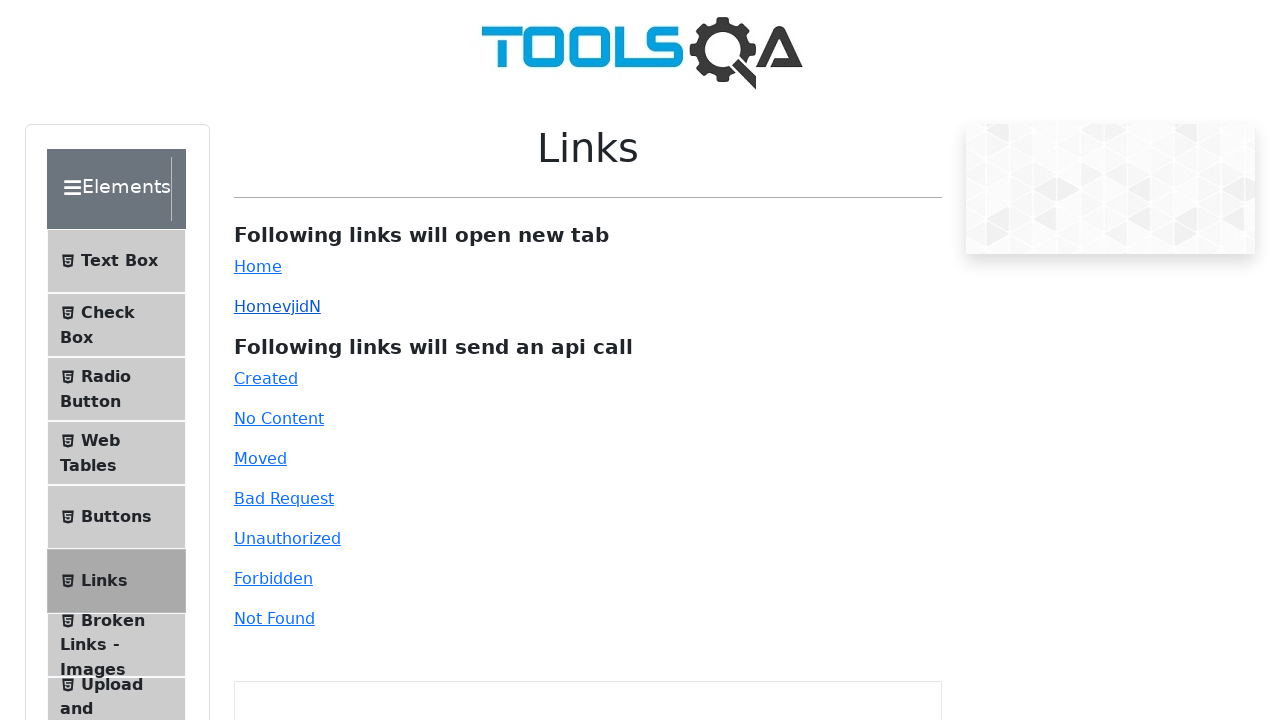

Verified new tab opened for dynamicLink (multiple window handles exist)
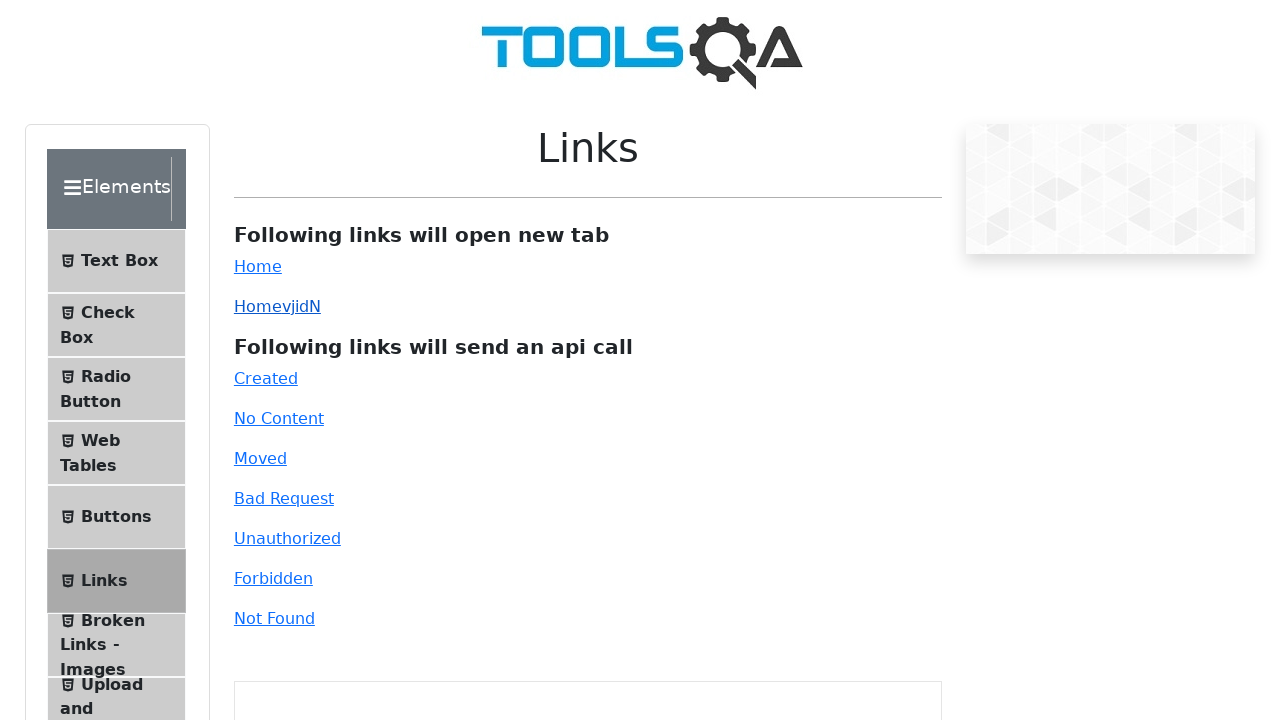

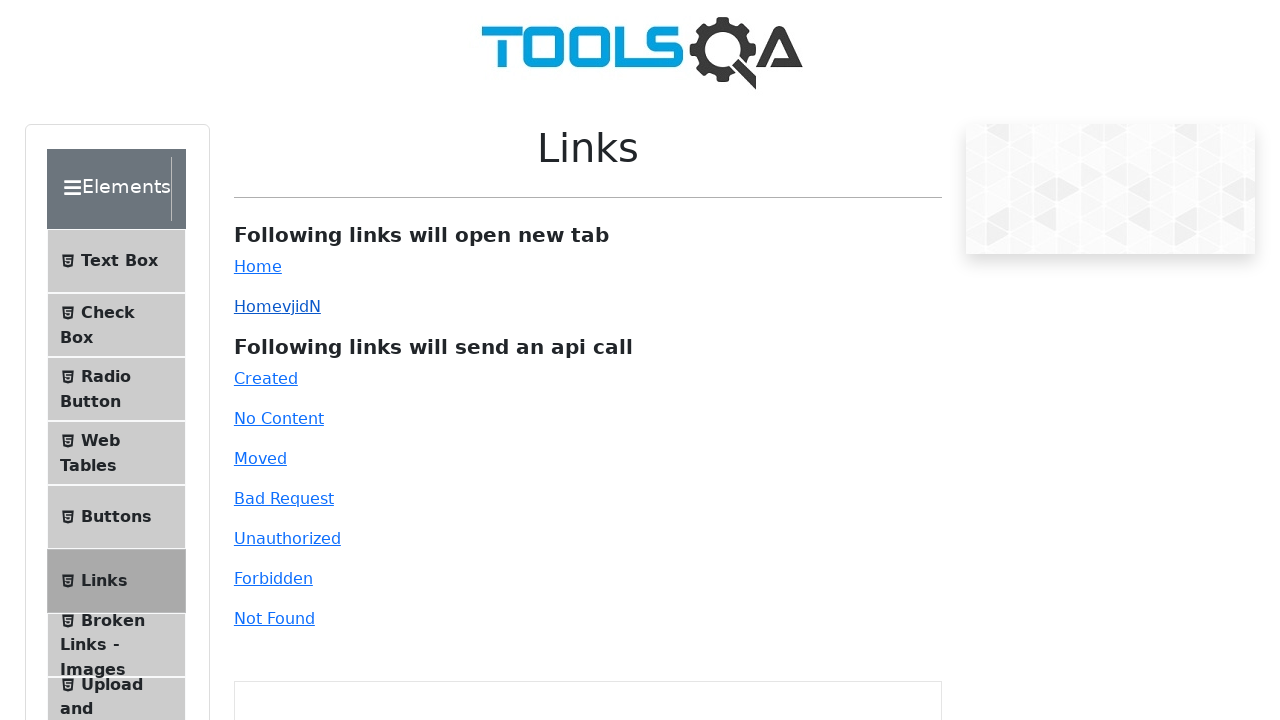